Navigates through a paginated data table by clicking the next button multiple times to view different pages of data

Starting URL: https://rpachallengeocr.azurewebsites.net/

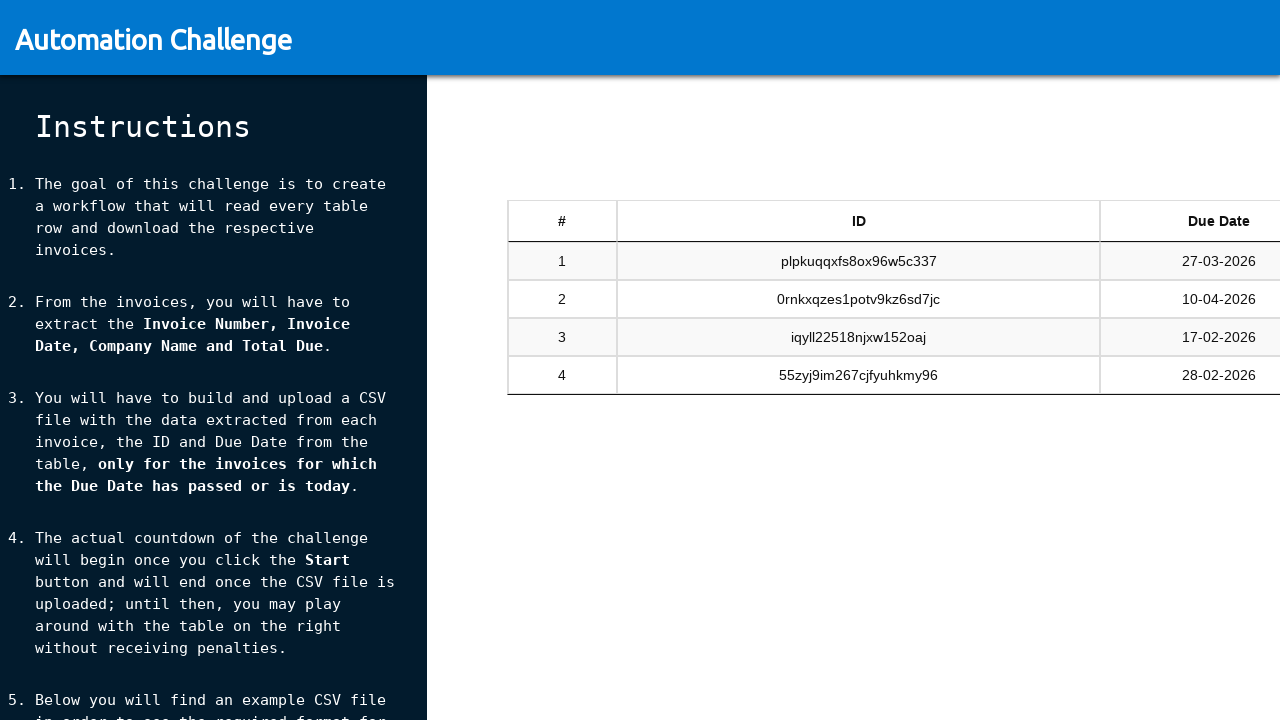

Waited for data table to load
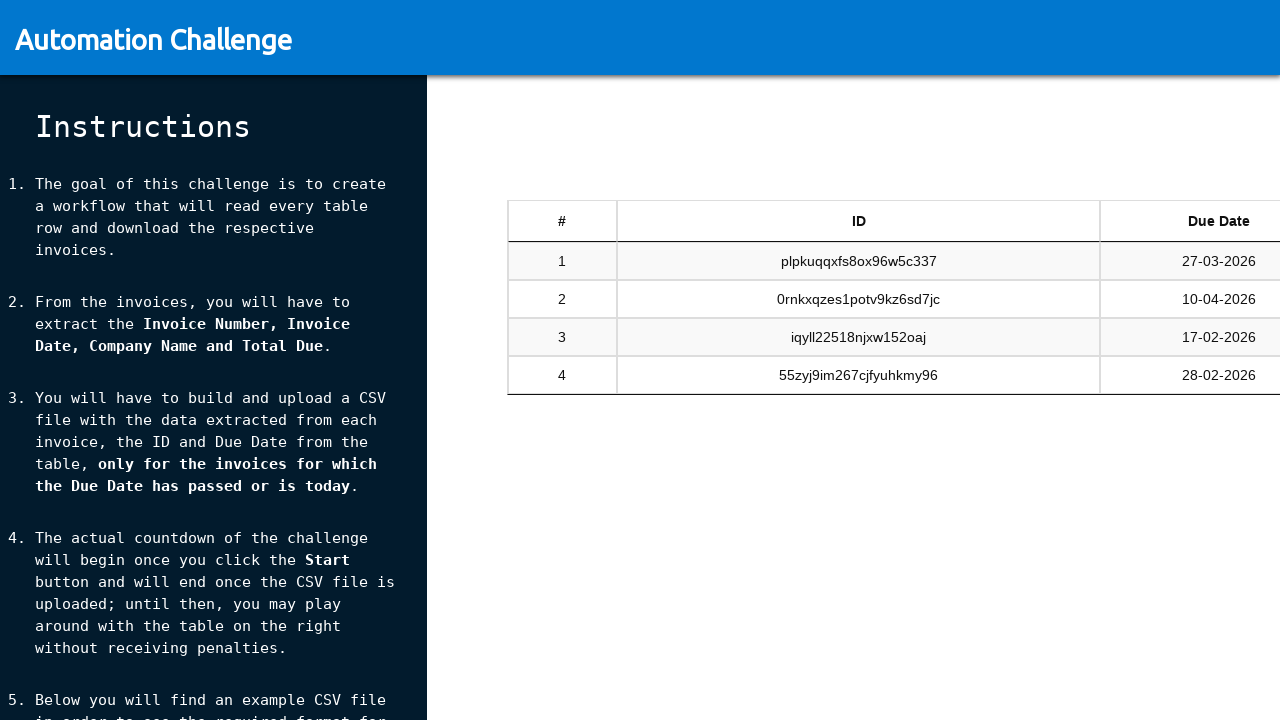

Verified table rows are present on current page
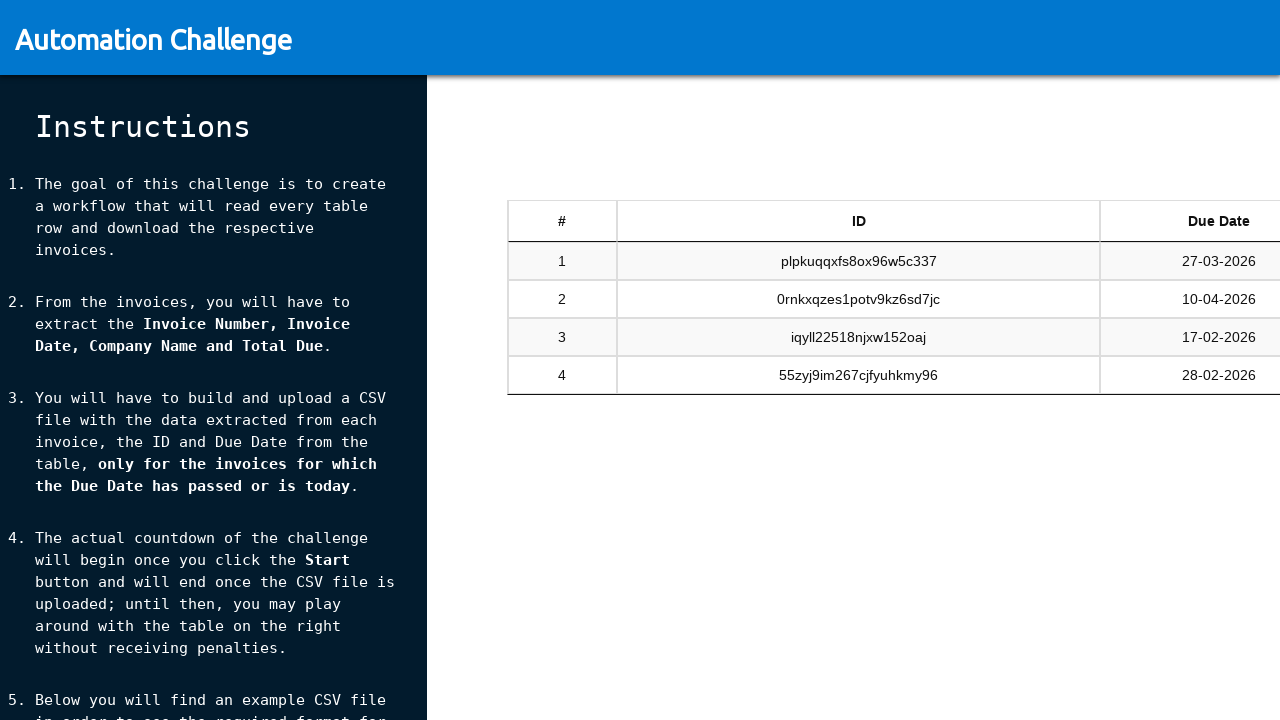

Clicked next button to navigate to next page of data at (1185, 446) on #tableSandbox_next
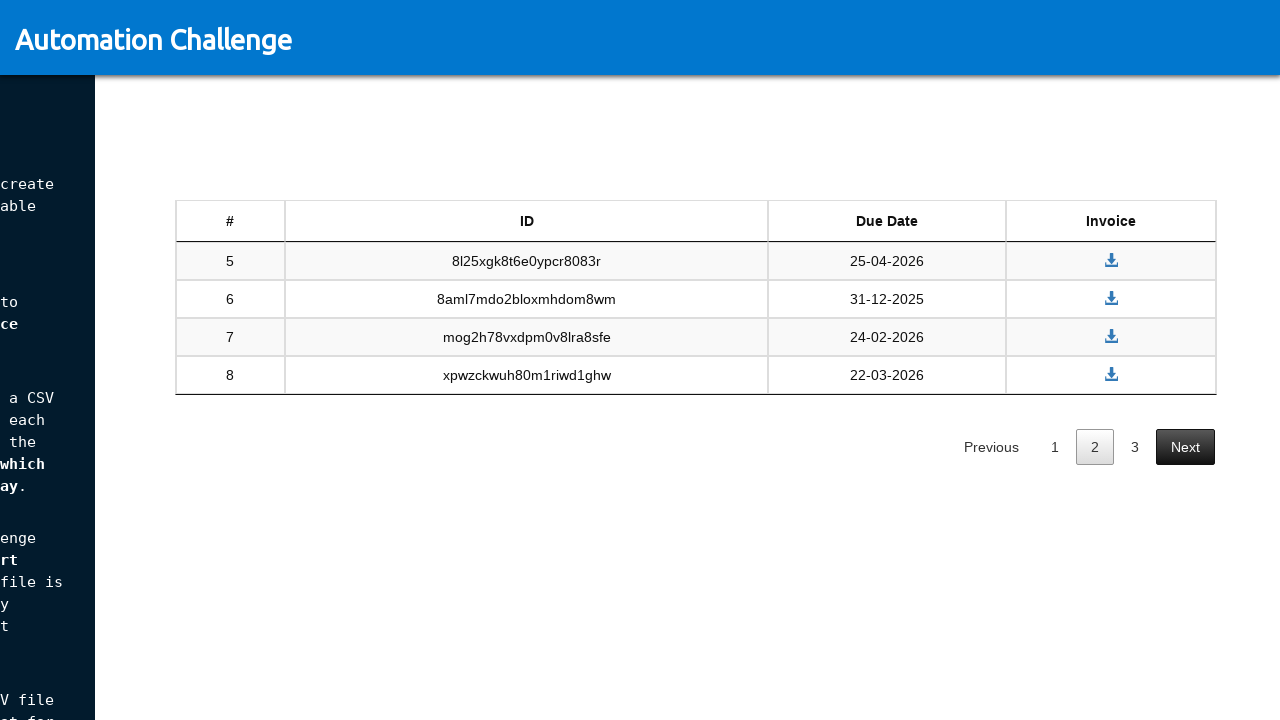

Waited for next page to load
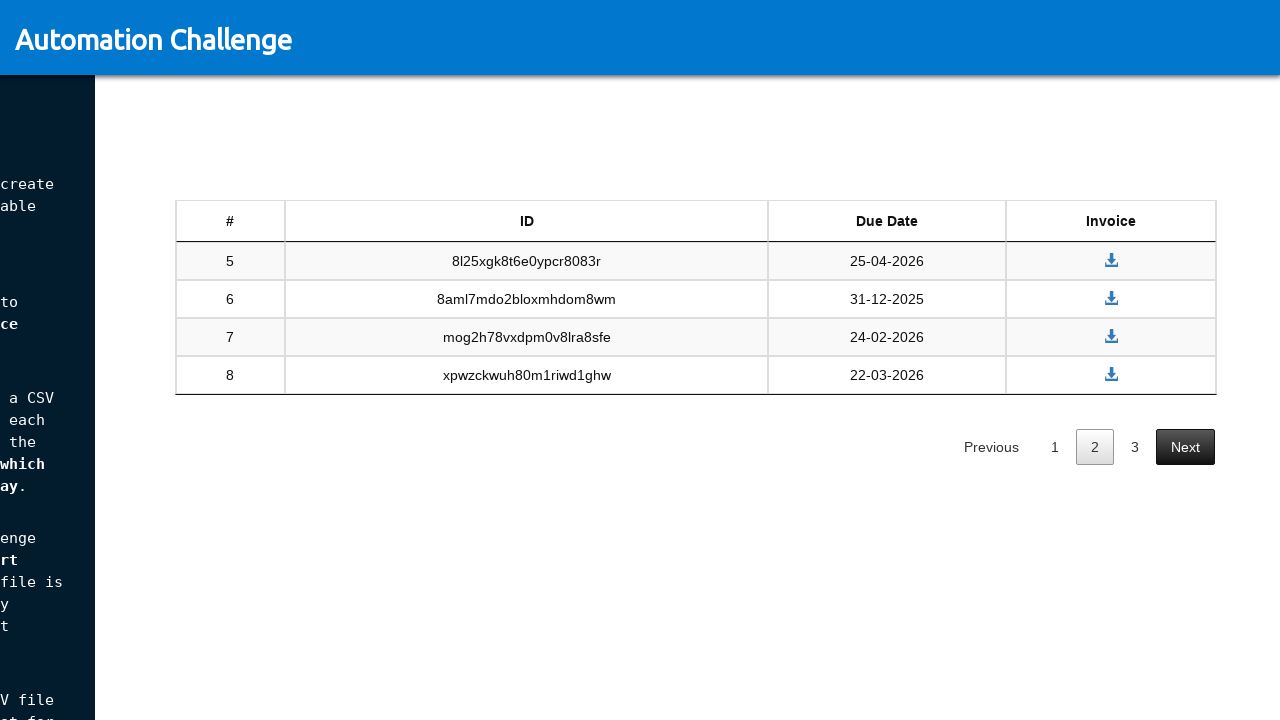

Verified table rows are present on current page
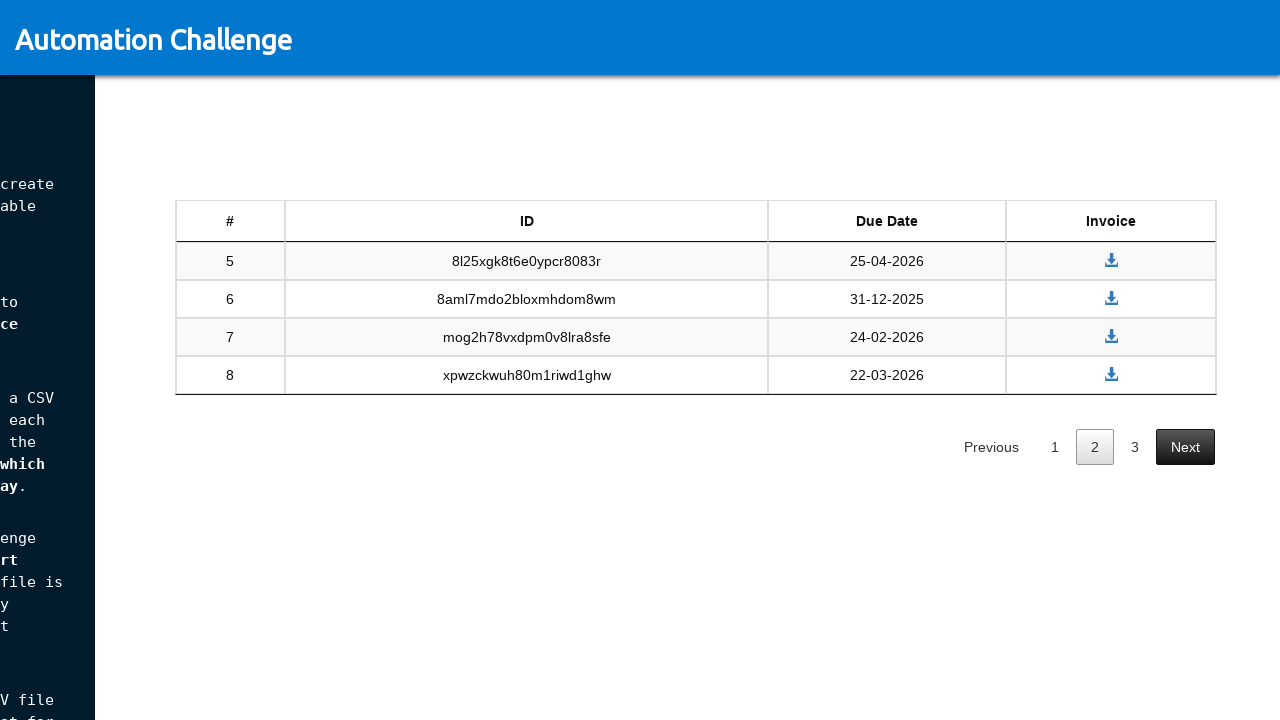

Clicked next button to navigate to next page of data at (1185, 446) on #tableSandbox_next
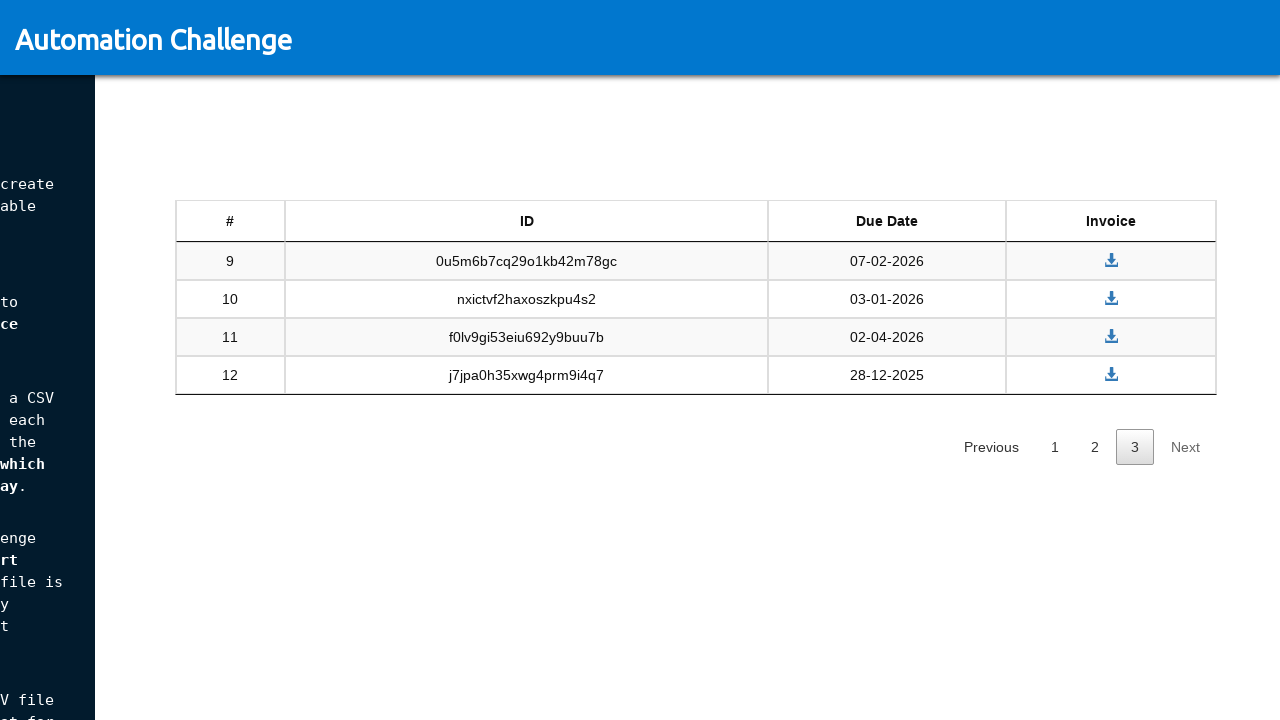

Waited for next page to load
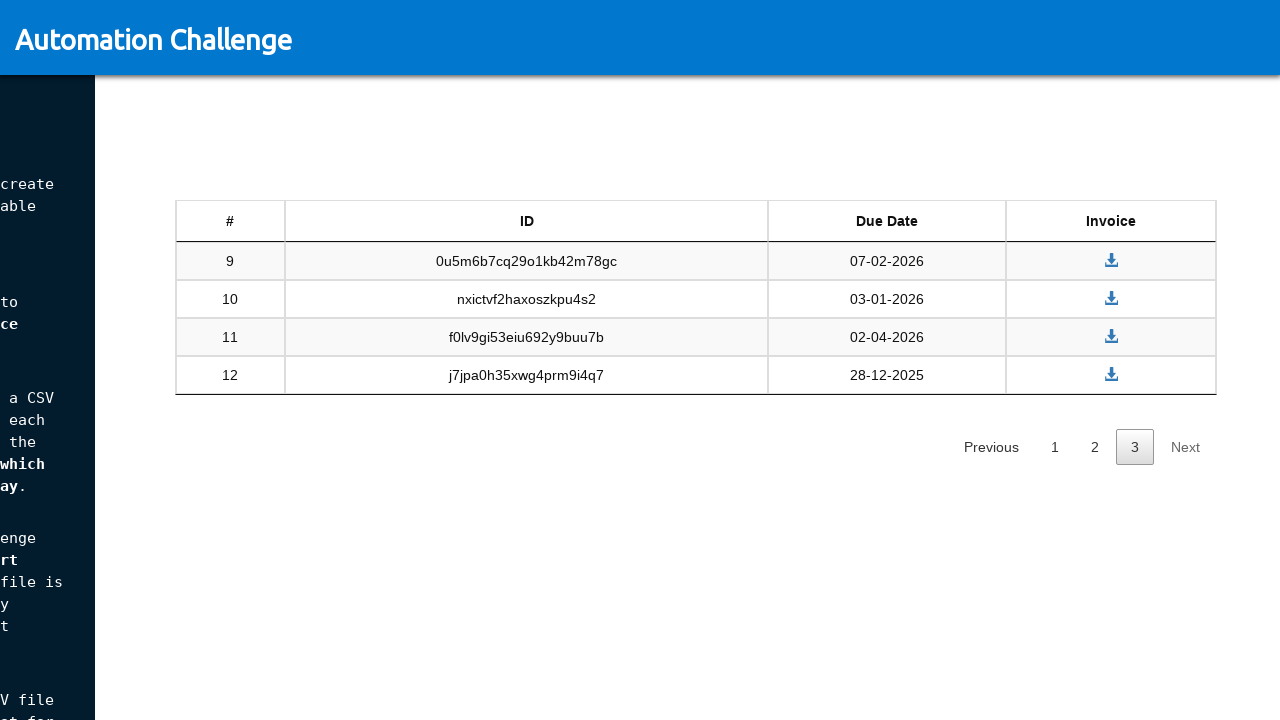

Verified table rows are present on current page
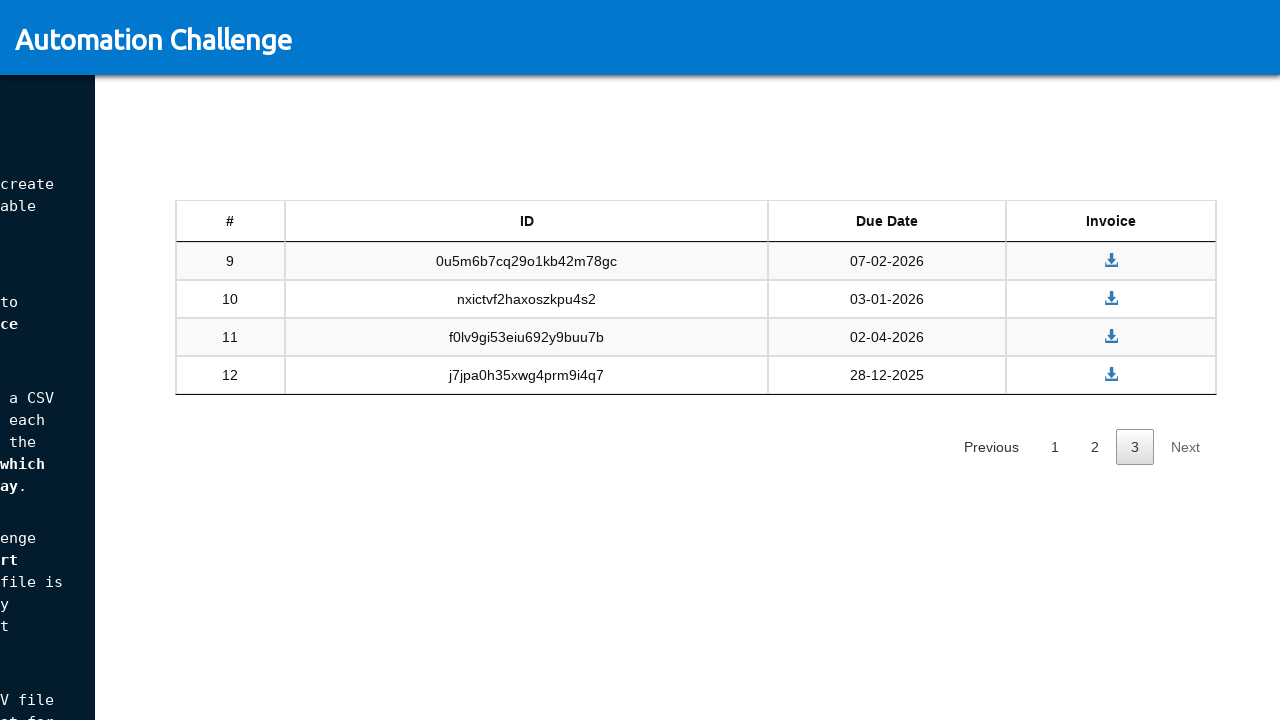

Clicked next button to navigate to next page of data at (1185, 446) on #tableSandbox_next
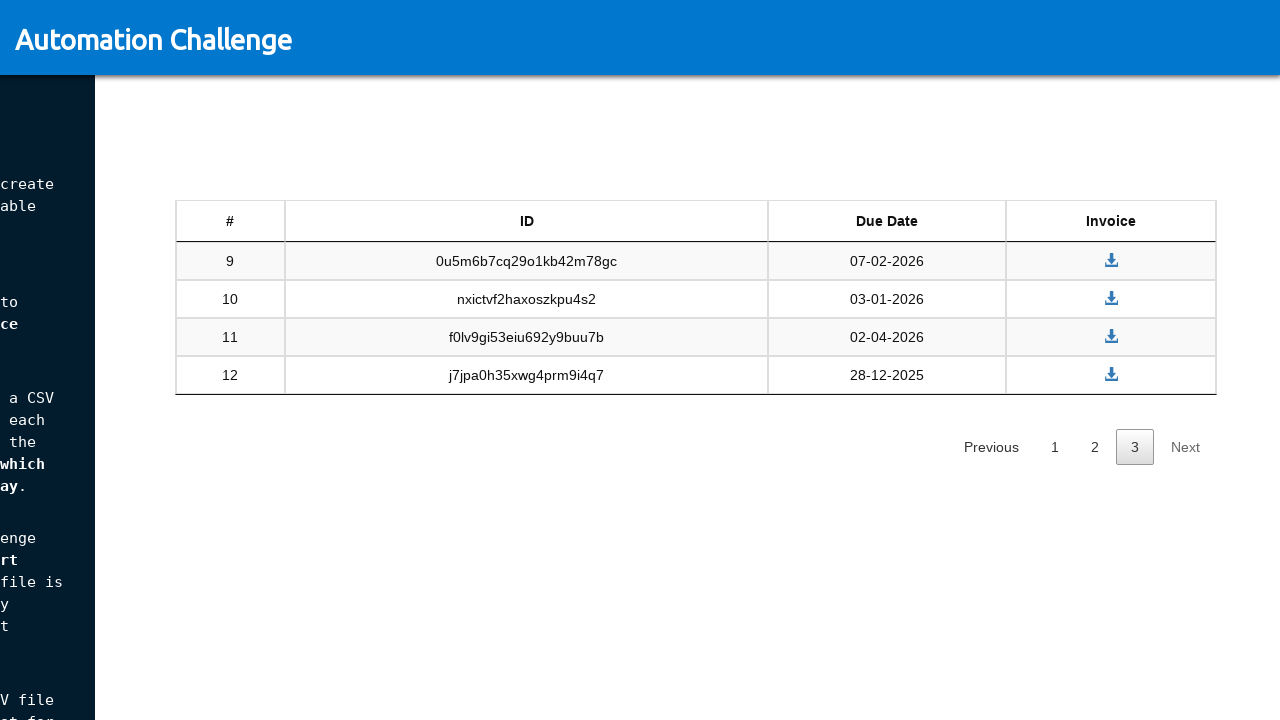

Waited for next page to load
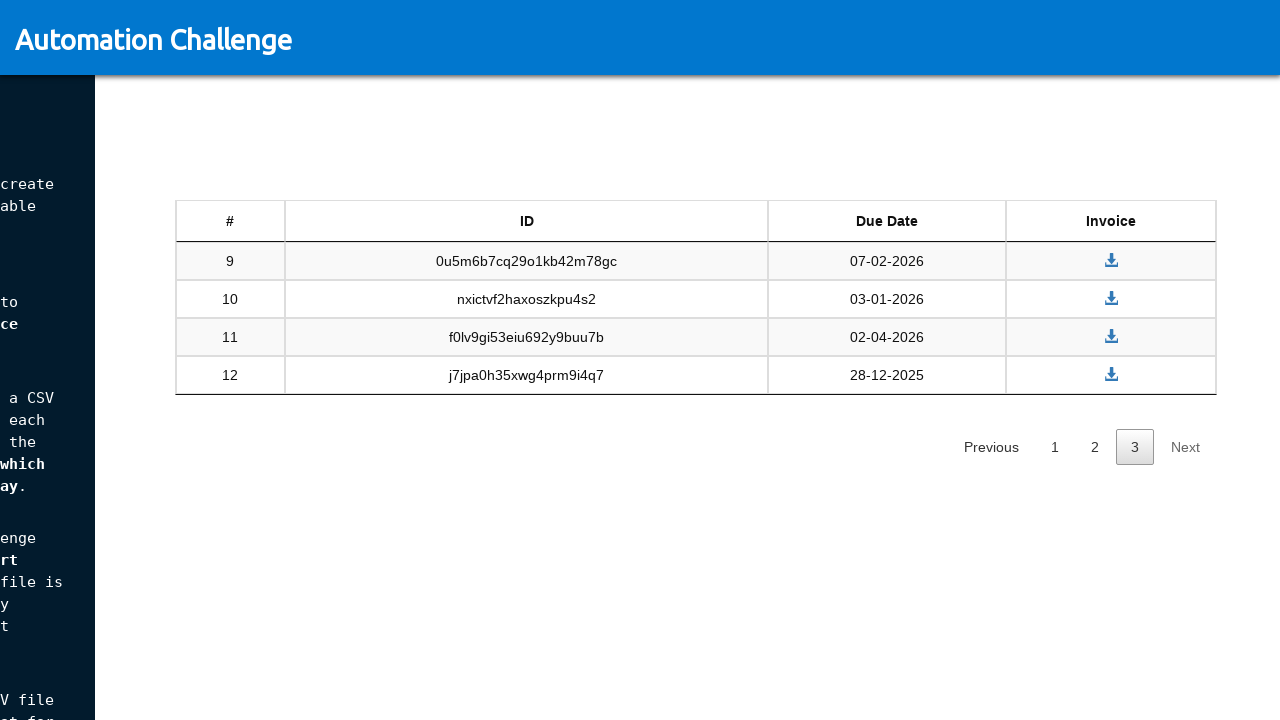

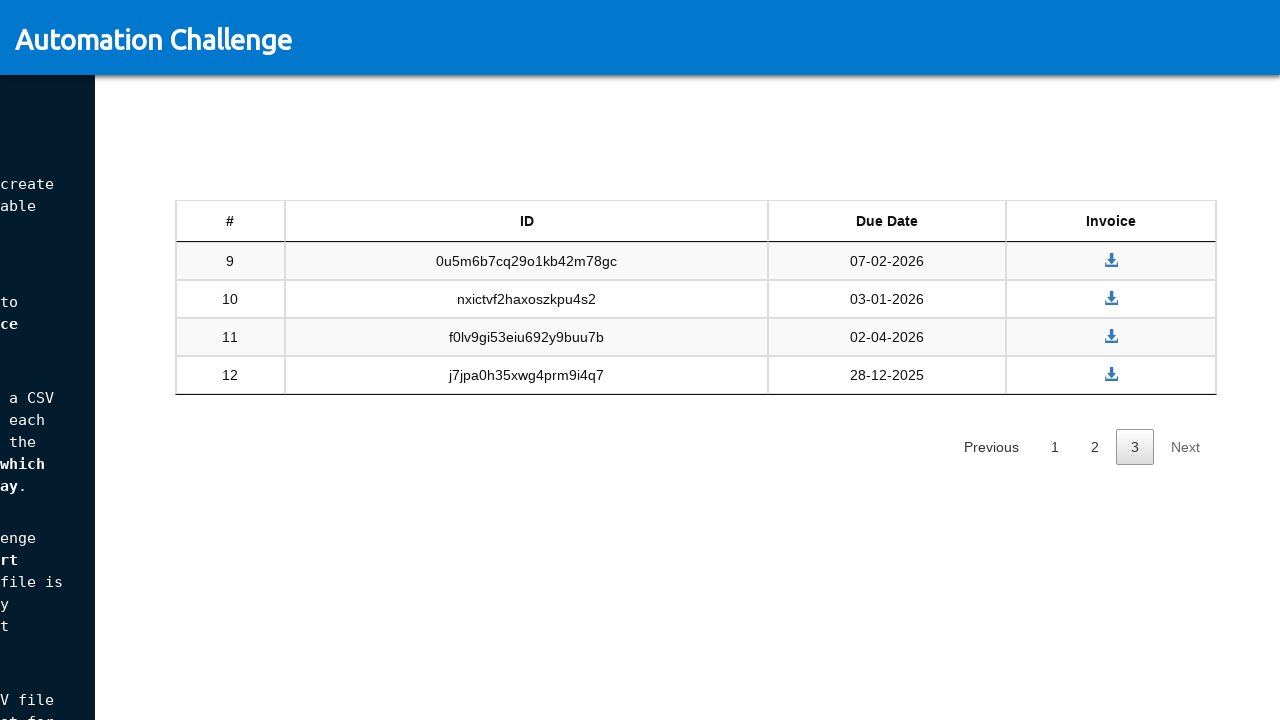